Tests calendar date picker functionality by selecting date "2" from the jQuery UI datepicker

Starting URL: https://jqueryui.com/datepicker/#date%E2%88%92range

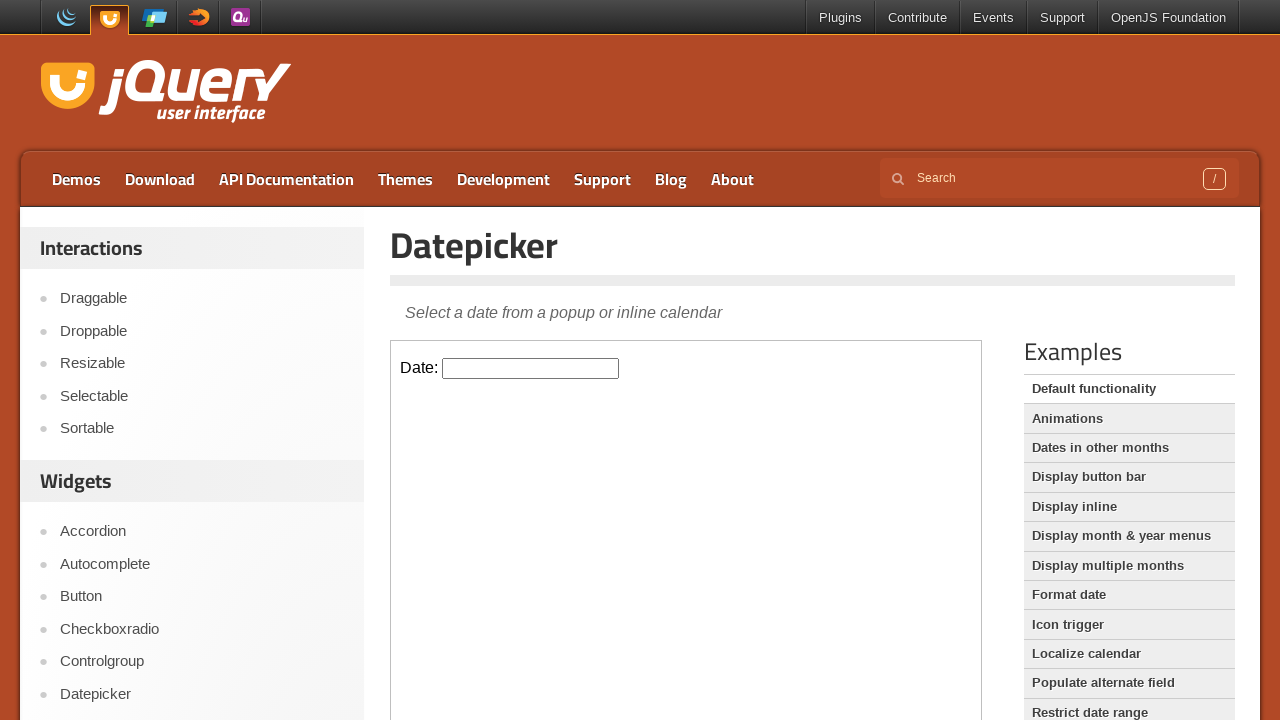

Located iframe containing datepicker
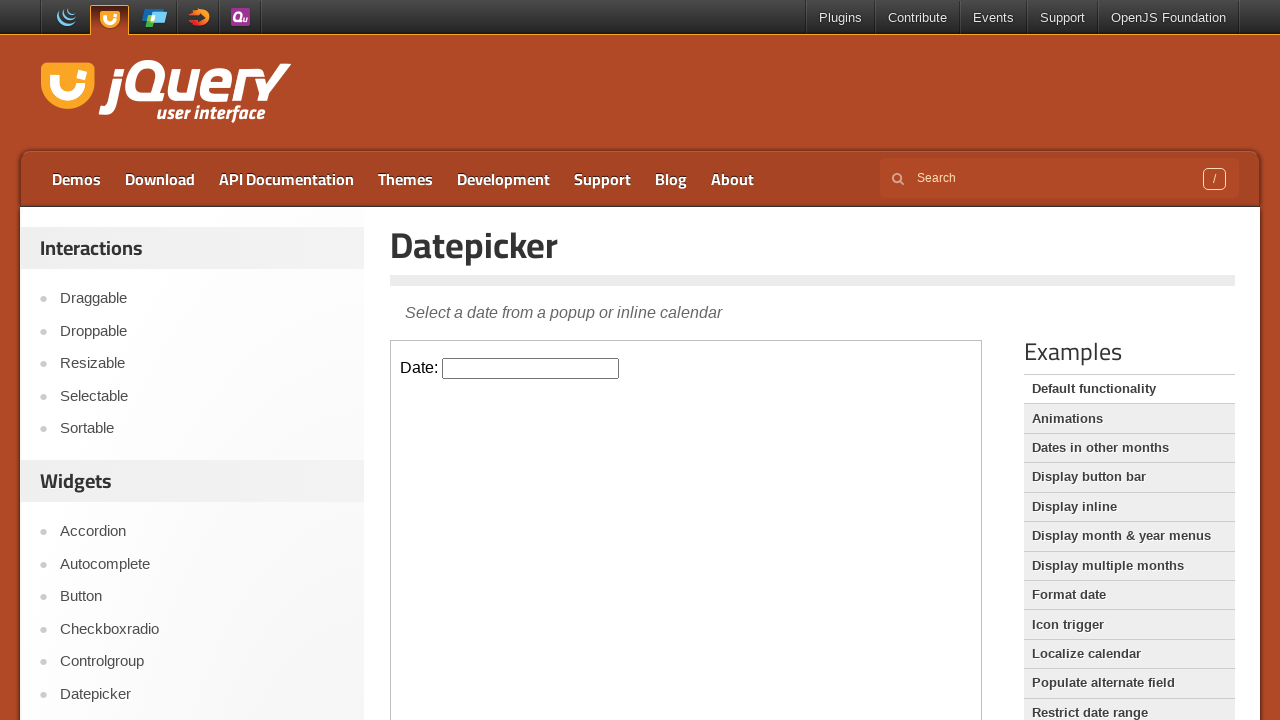

Clicked on datepicker input field at (531, 368) on xpath=//iframe[@class='demo-frame'] >> internal:control=enter-frame >> #datepick
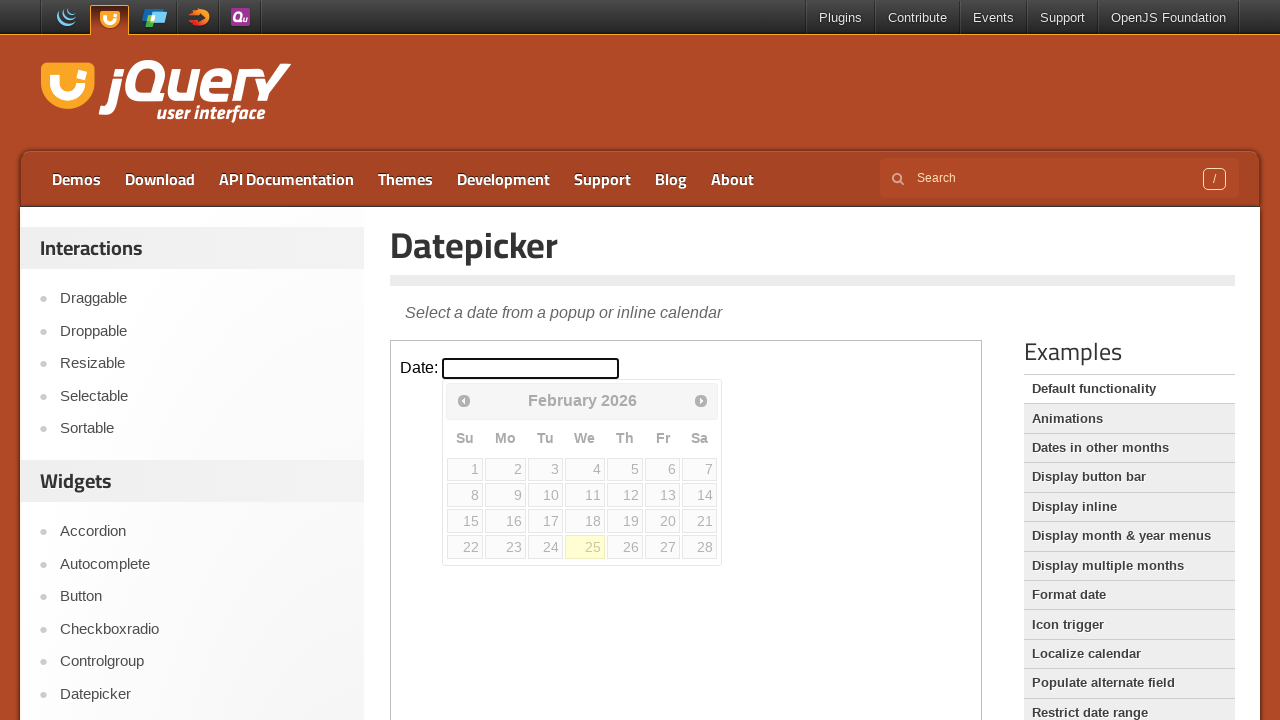

Retrieved all date cells from calendar
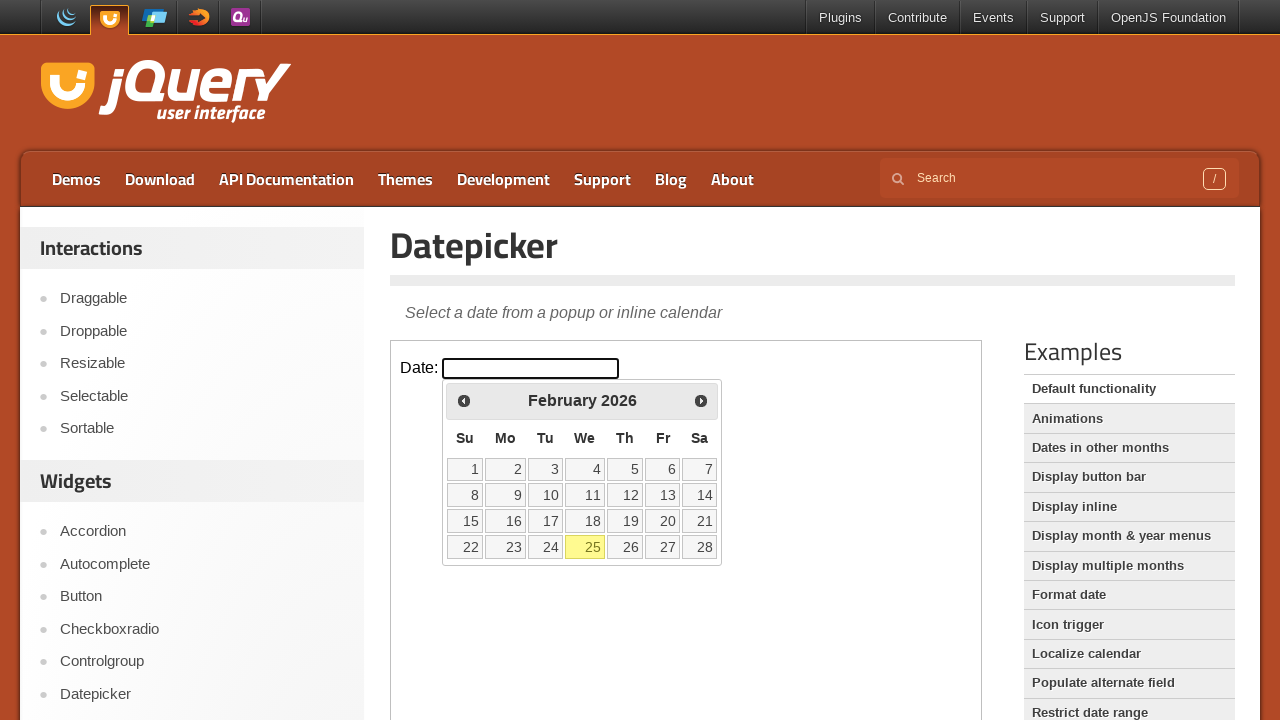

Selected date '2' from calendar datepicker at (506, 469) on xpath=//iframe[@class='demo-frame'] >> internal:control=enter-frame >> xpath=//t
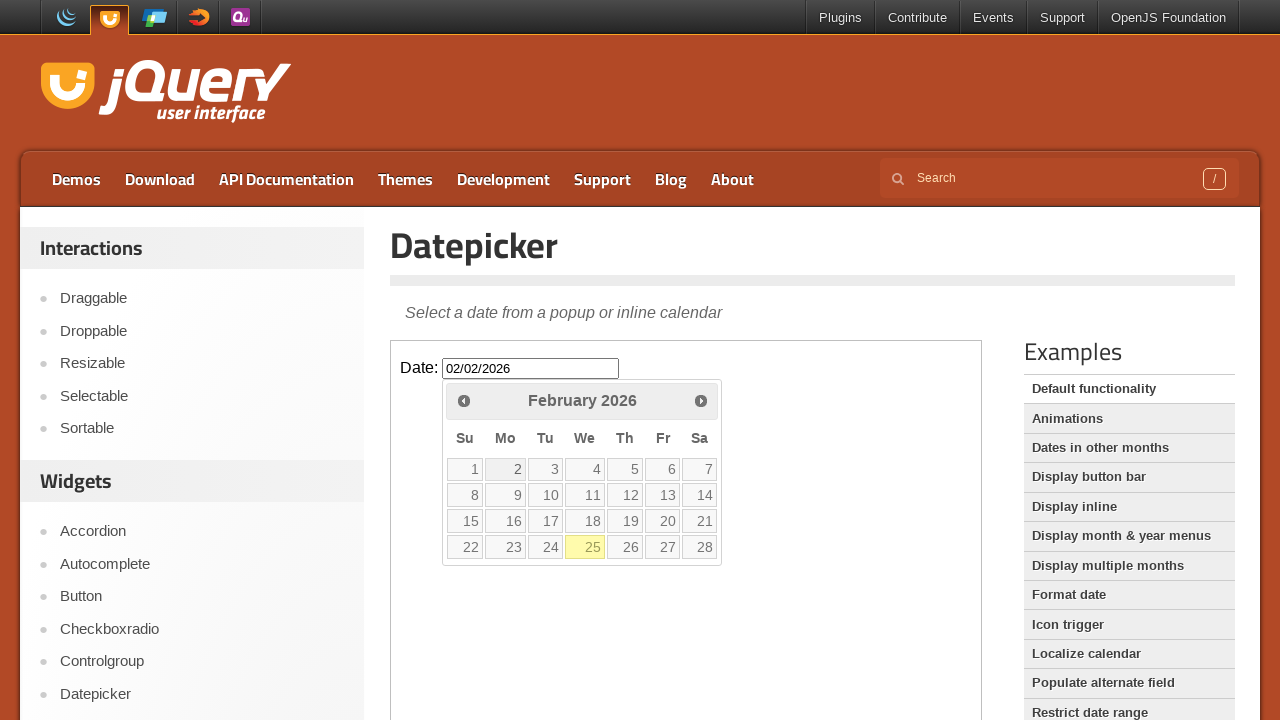

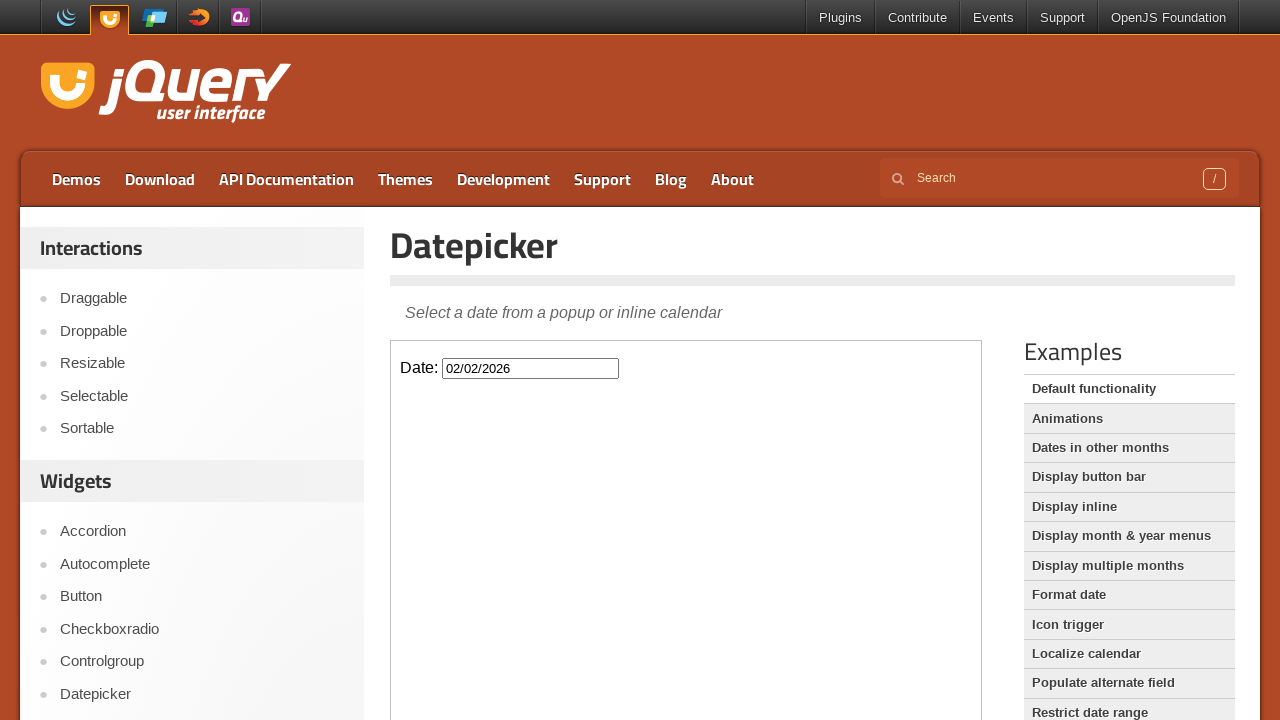